Tests that the complete all checkbox updates state when individual items are completed or cleared

Starting URL: https://demo.playwright.dev/todomvc

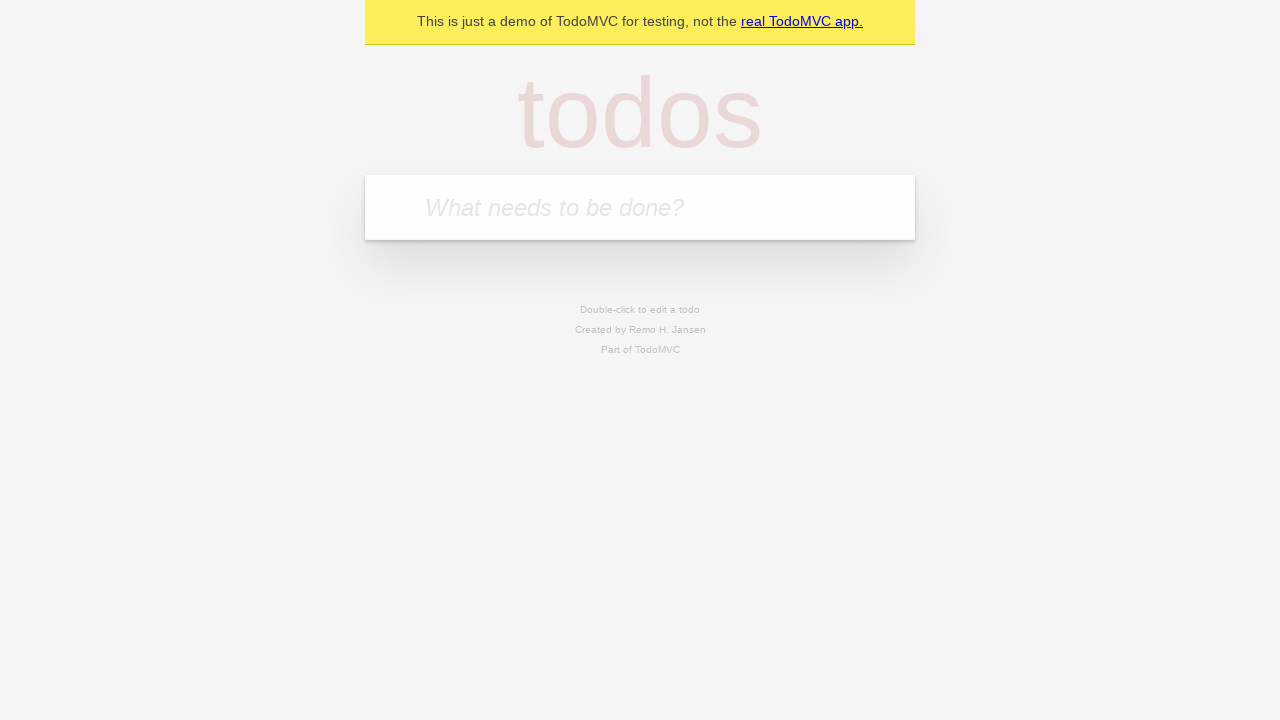

Filled todo input with 'buy some cheese' on internal:attr=[placeholder="What needs to be done?"i]
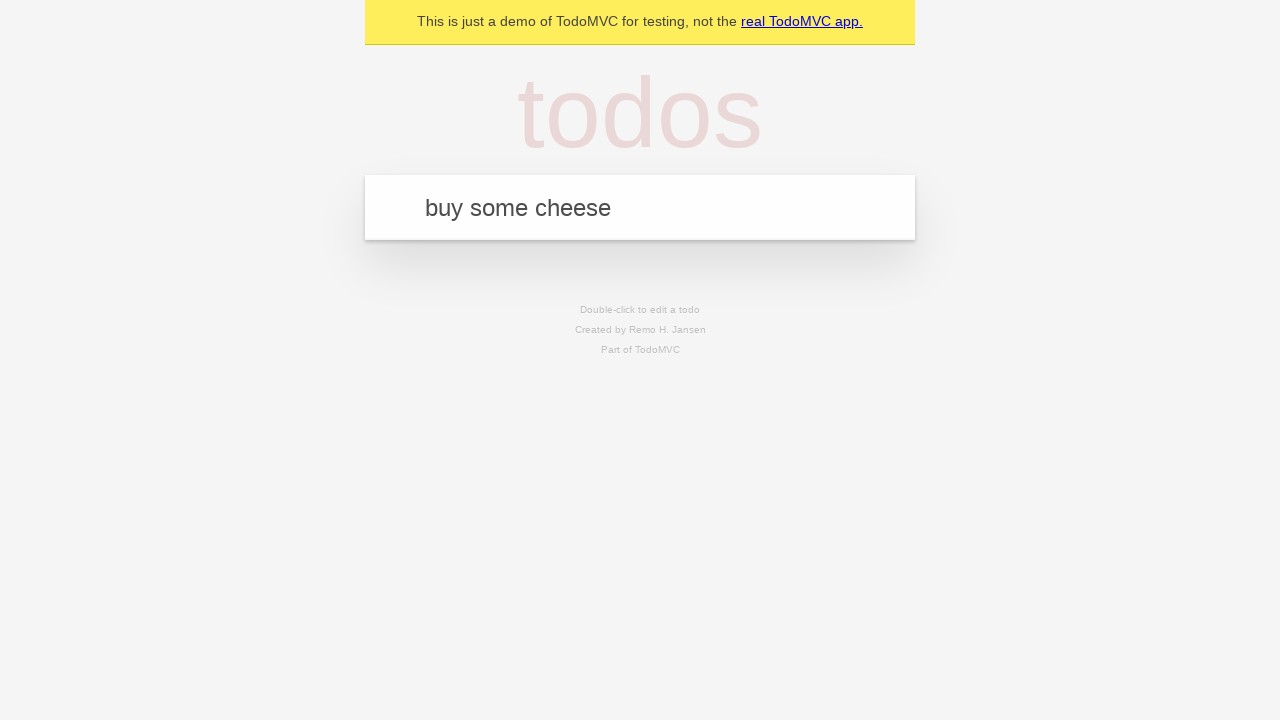

Pressed Enter to create first todo item on internal:attr=[placeholder="What needs to be done?"i]
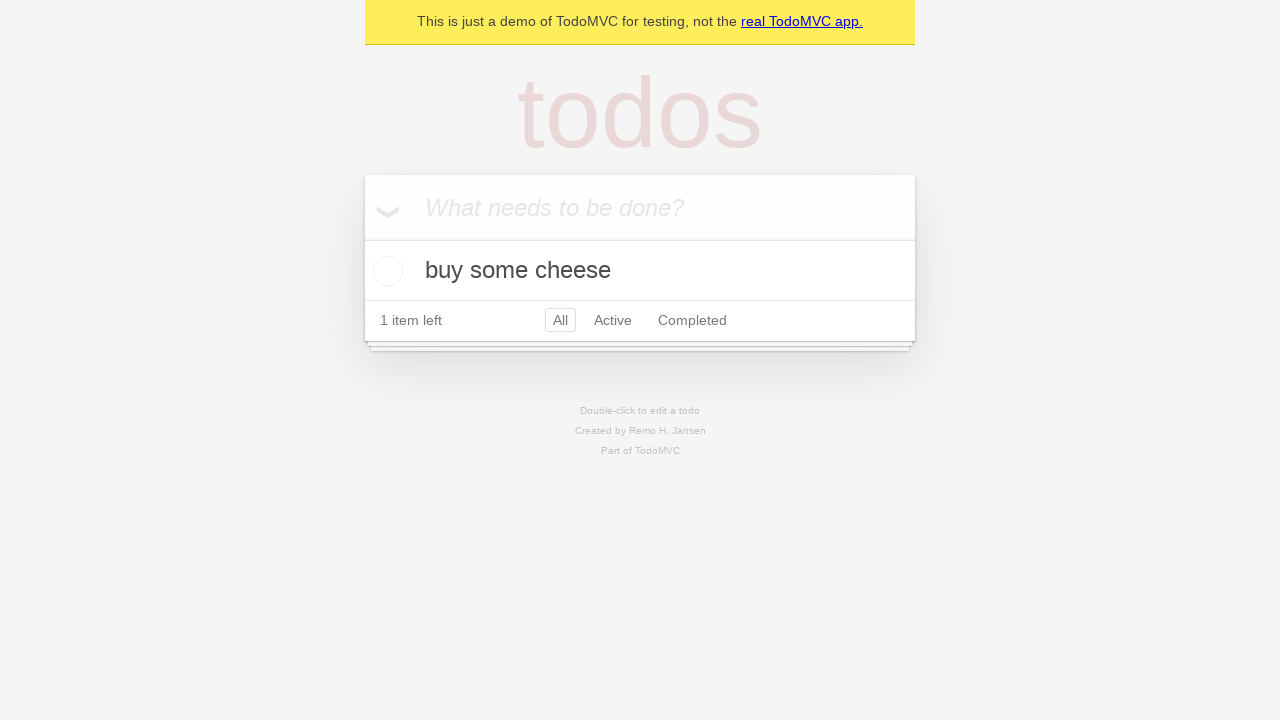

Filled todo input with 'feed the cat' on internal:attr=[placeholder="What needs to be done?"i]
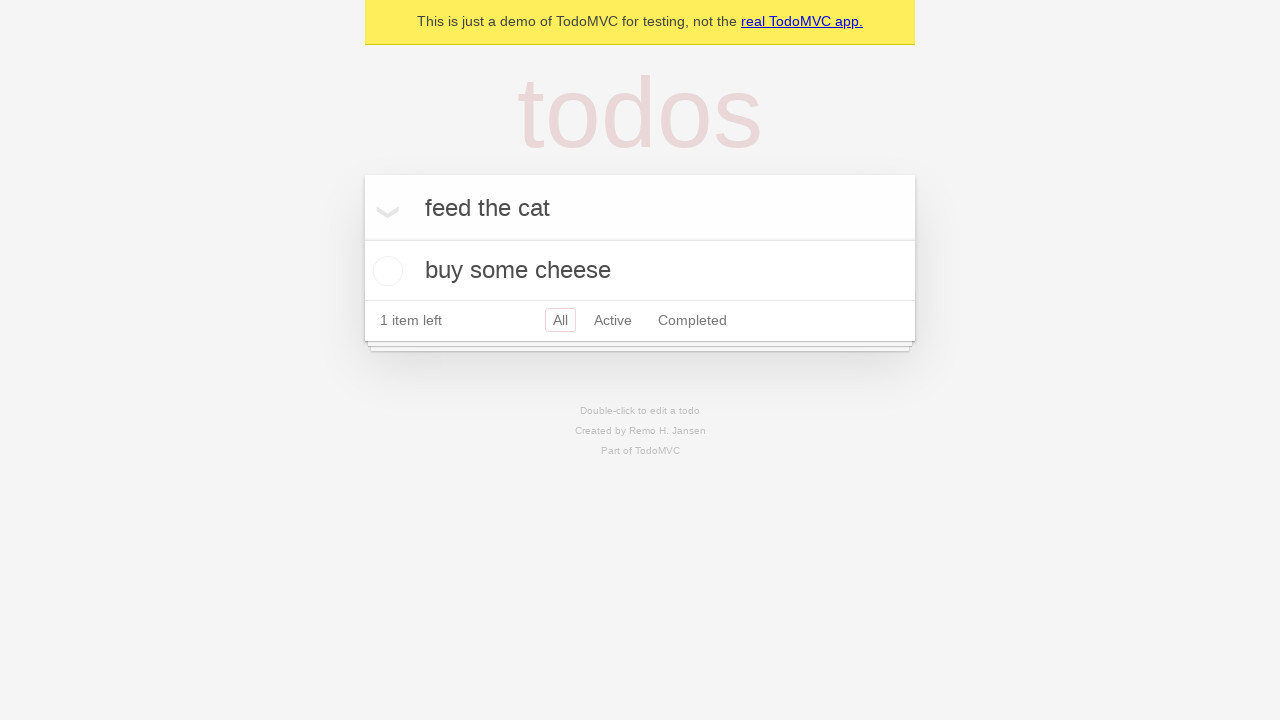

Pressed Enter to create second todo item on internal:attr=[placeholder="What needs to be done?"i]
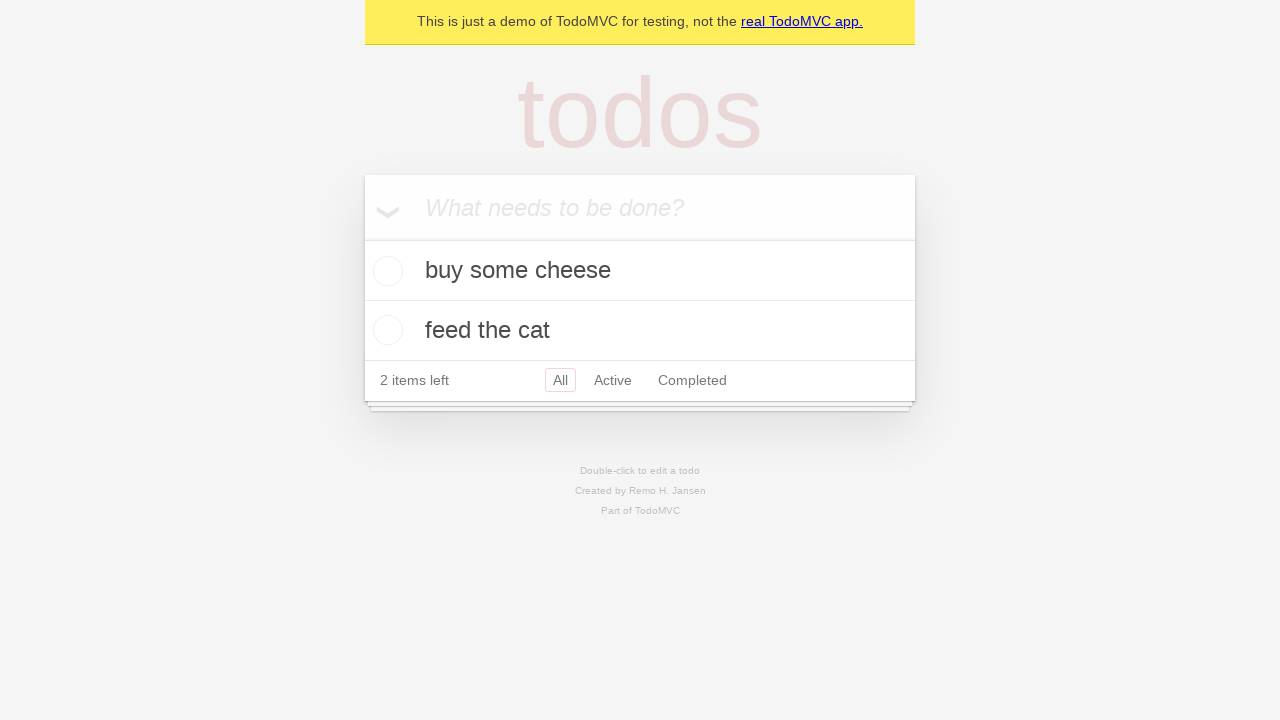

Filled todo input with 'book a doctors appointment' on internal:attr=[placeholder="What needs to be done?"i]
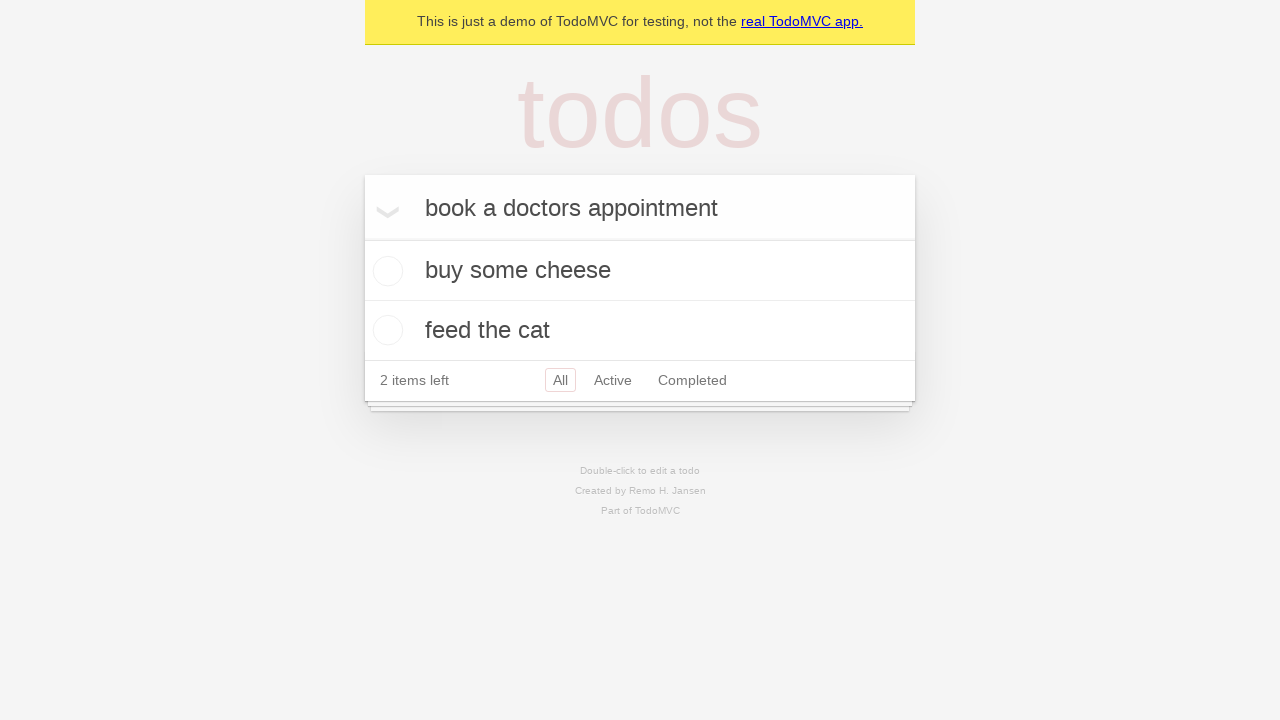

Pressed Enter to create third todo item on internal:attr=[placeholder="What needs to be done?"i]
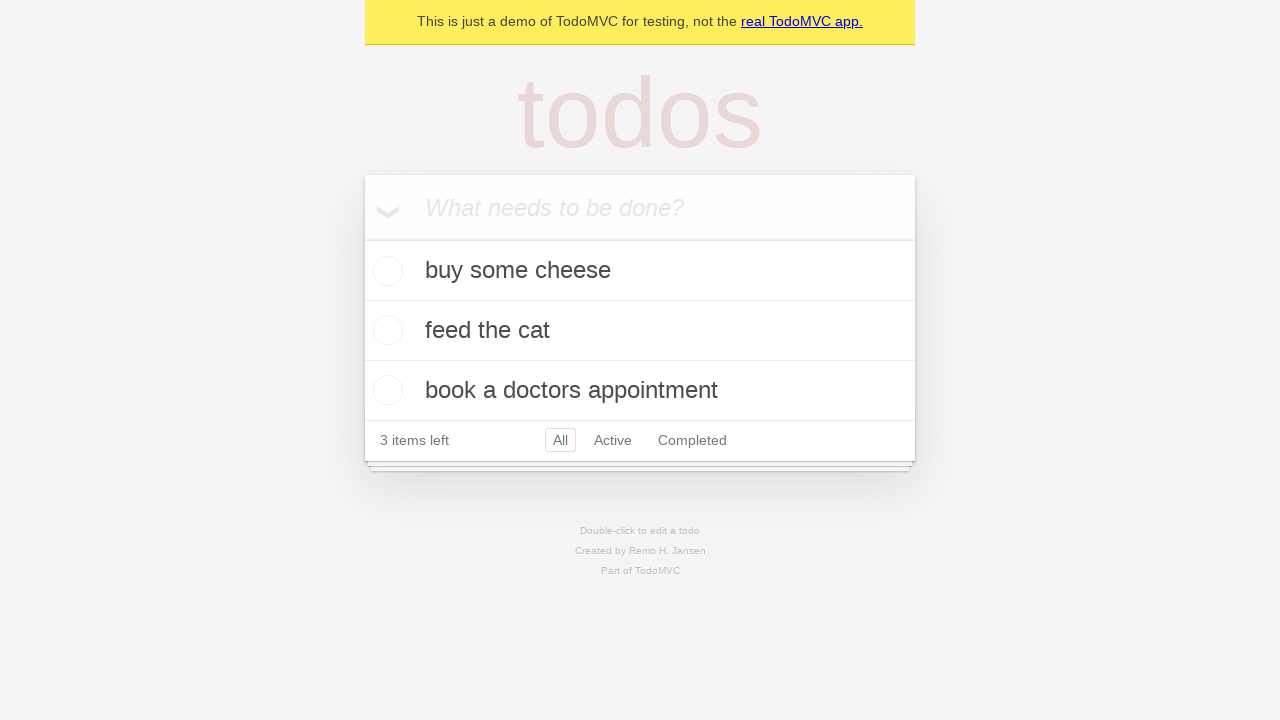

All three todo items loaded and visible
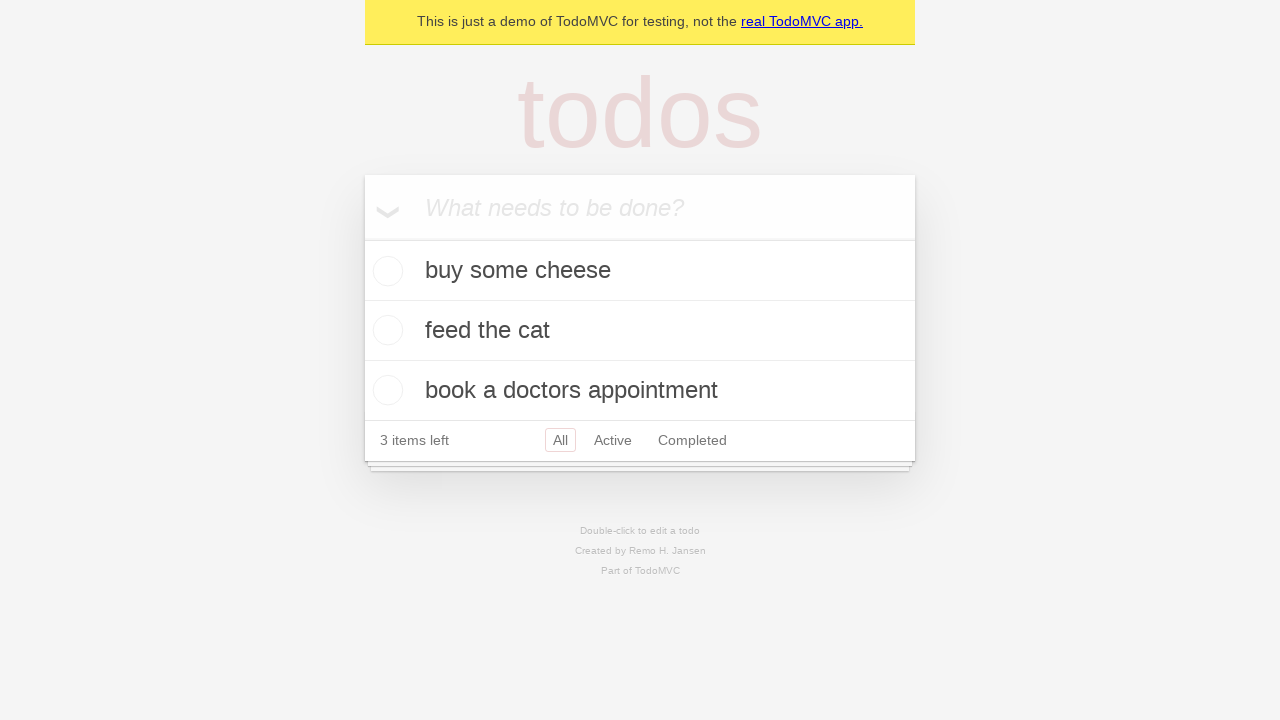

Clicked 'Mark all as complete' checkbox to mark all todos as completed at (362, 238) on internal:label="Mark all as complete"i
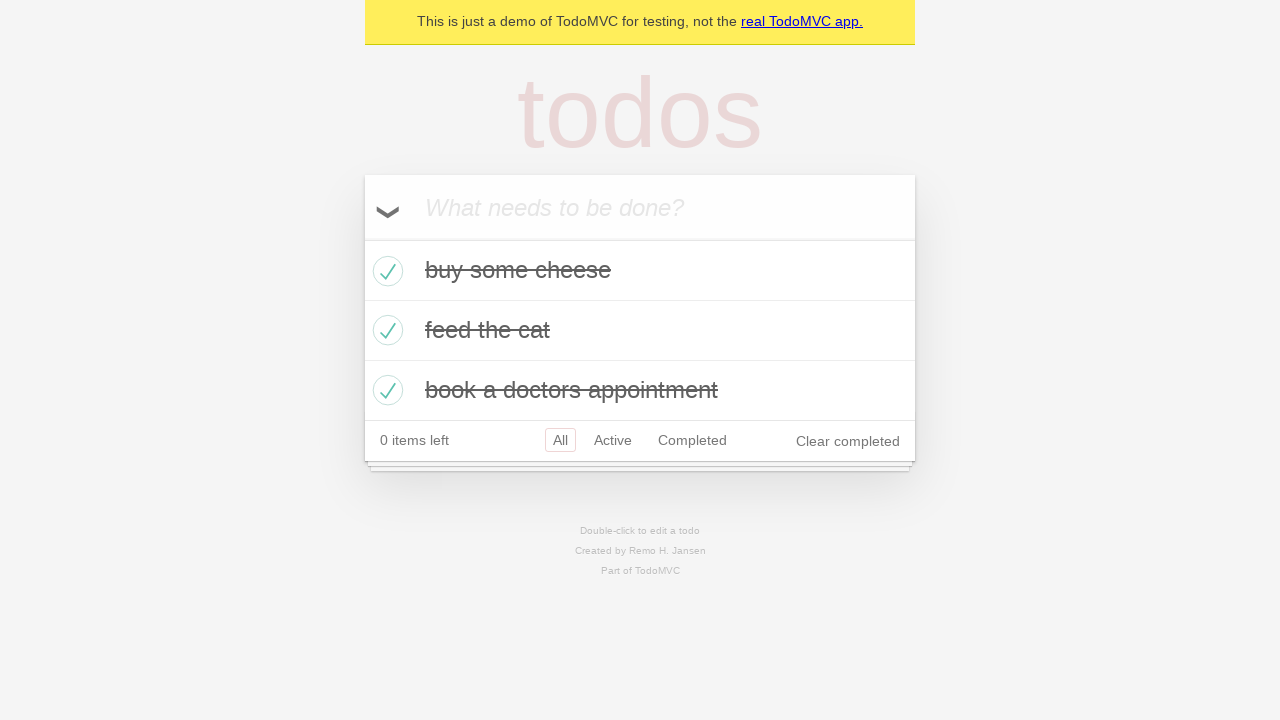

Unchecked the first todo item, clearing it as incomplete at (385, 271) on internal:testid=[data-testid="todo-item"s] >> nth=0 >> internal:role=checkbox
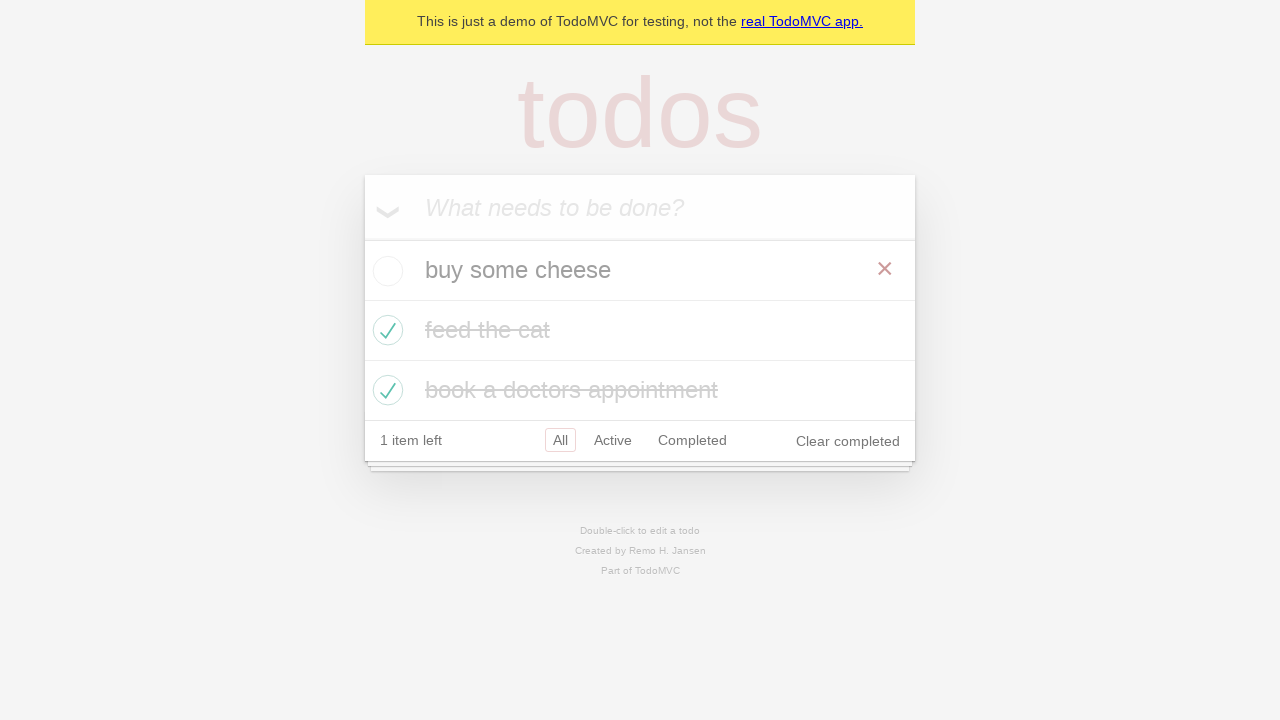

Checked the first todo item again to mark it as completed at (385, 271) on internal:testid=[data-testid="todo-item"s] >> nth=0 >> internal:role=checkbox
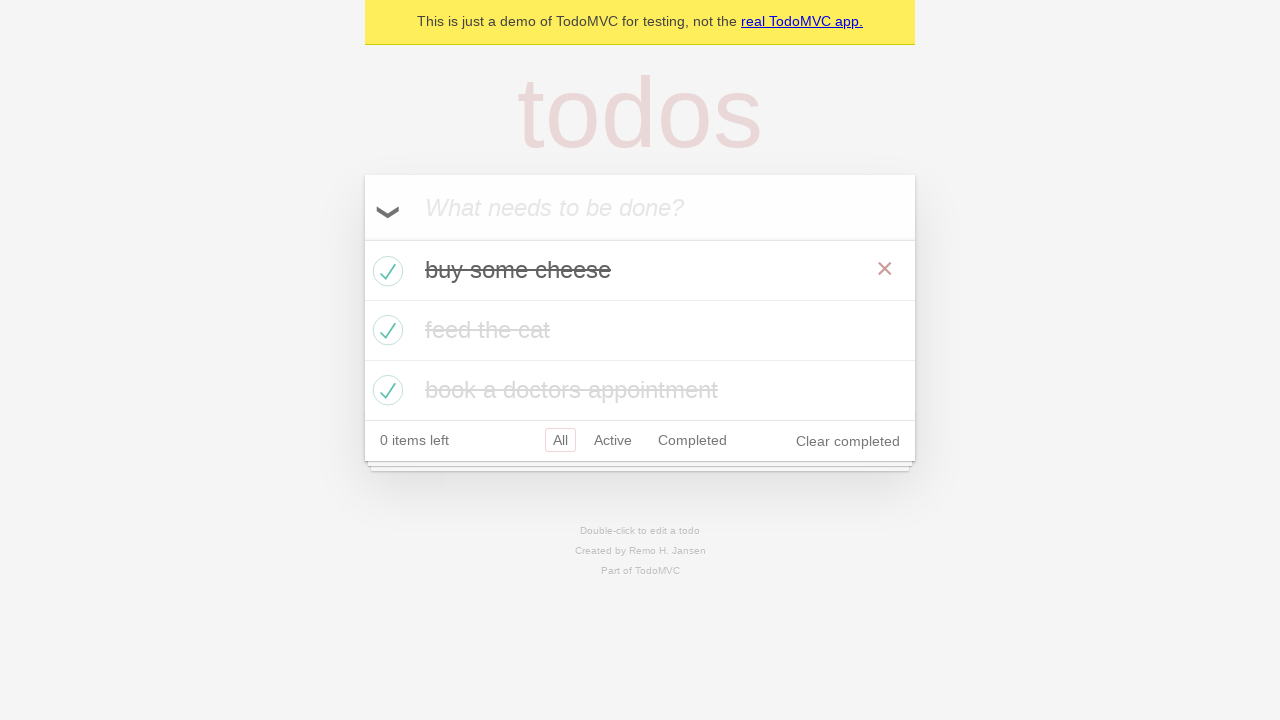

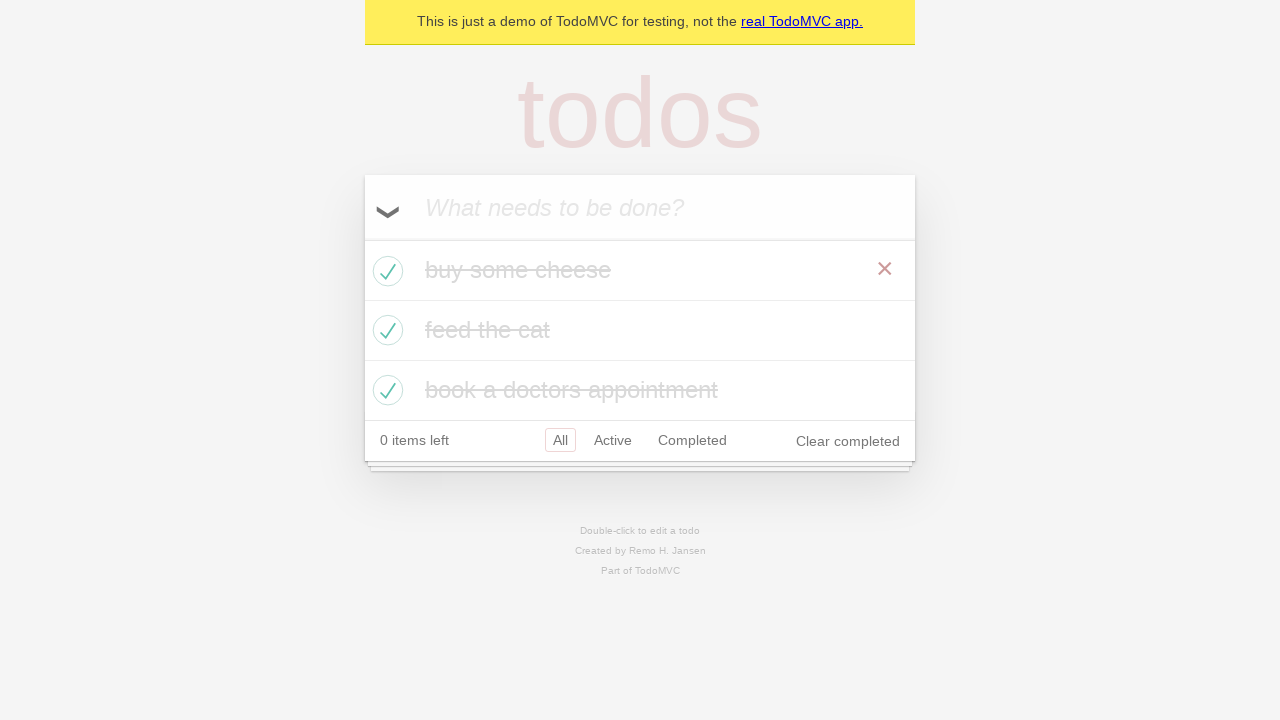